Navigates to a simple test site and verifies that a checkbox header element is present on the page

Starting URL: http://simpletestsite.fabrykatestow.pl/

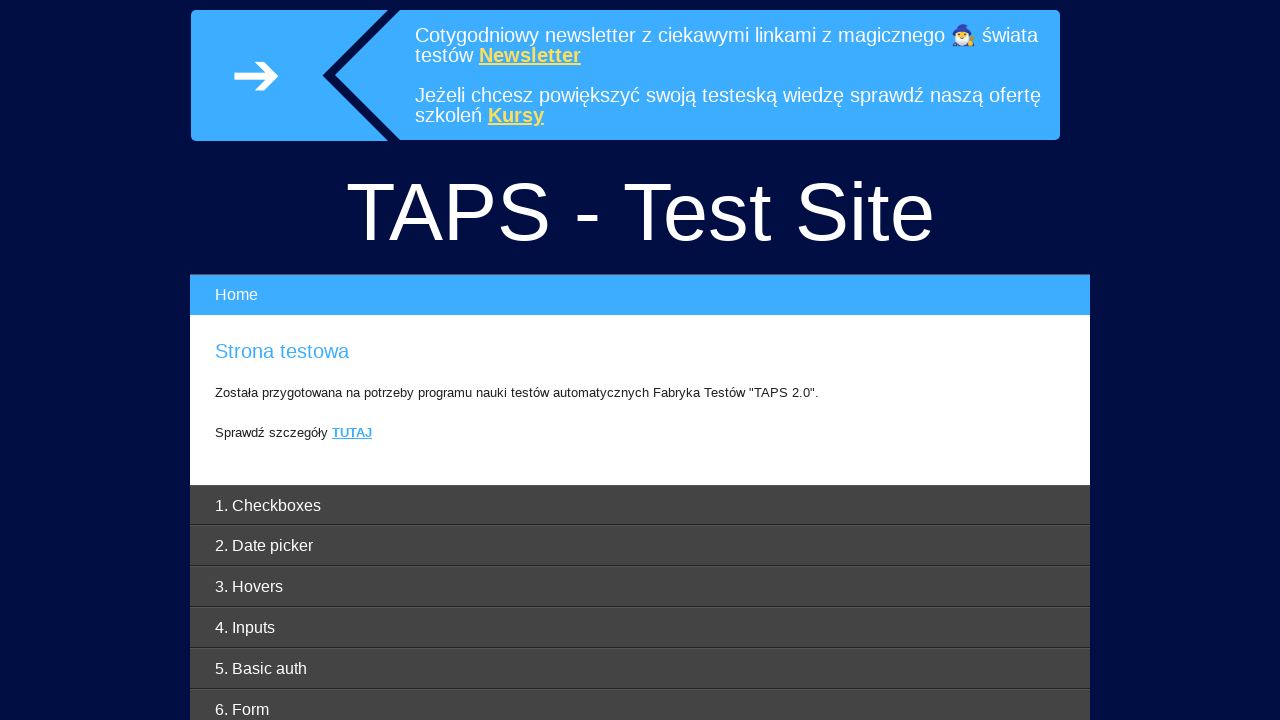

Navigated to http://simpletestsite.fabrykatestow.pl/
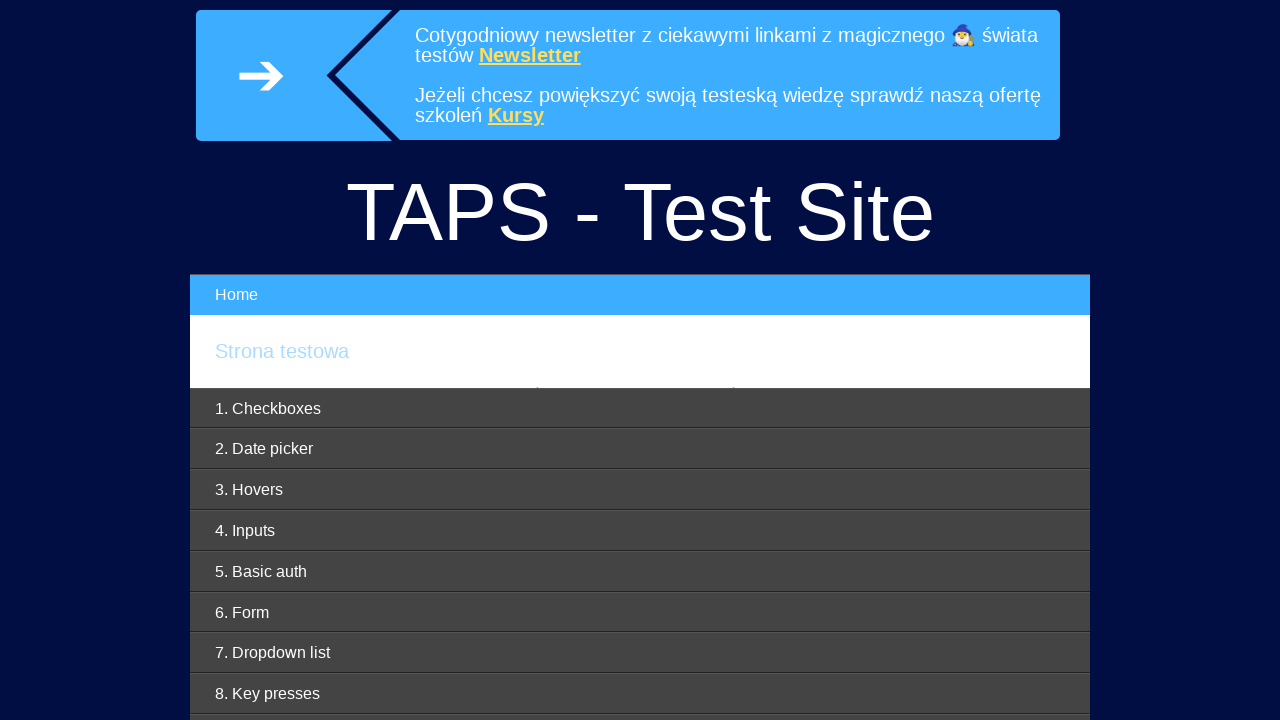

Checkbox header element (#checkbox-header) is present on the page
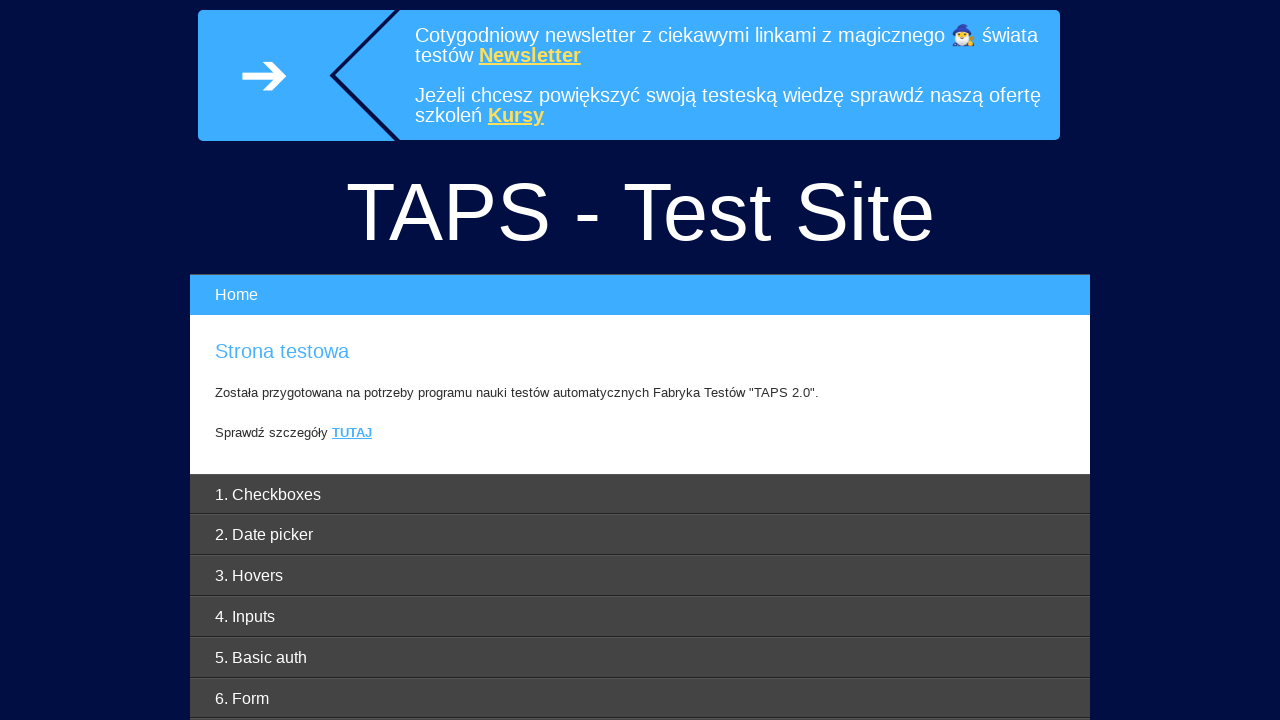

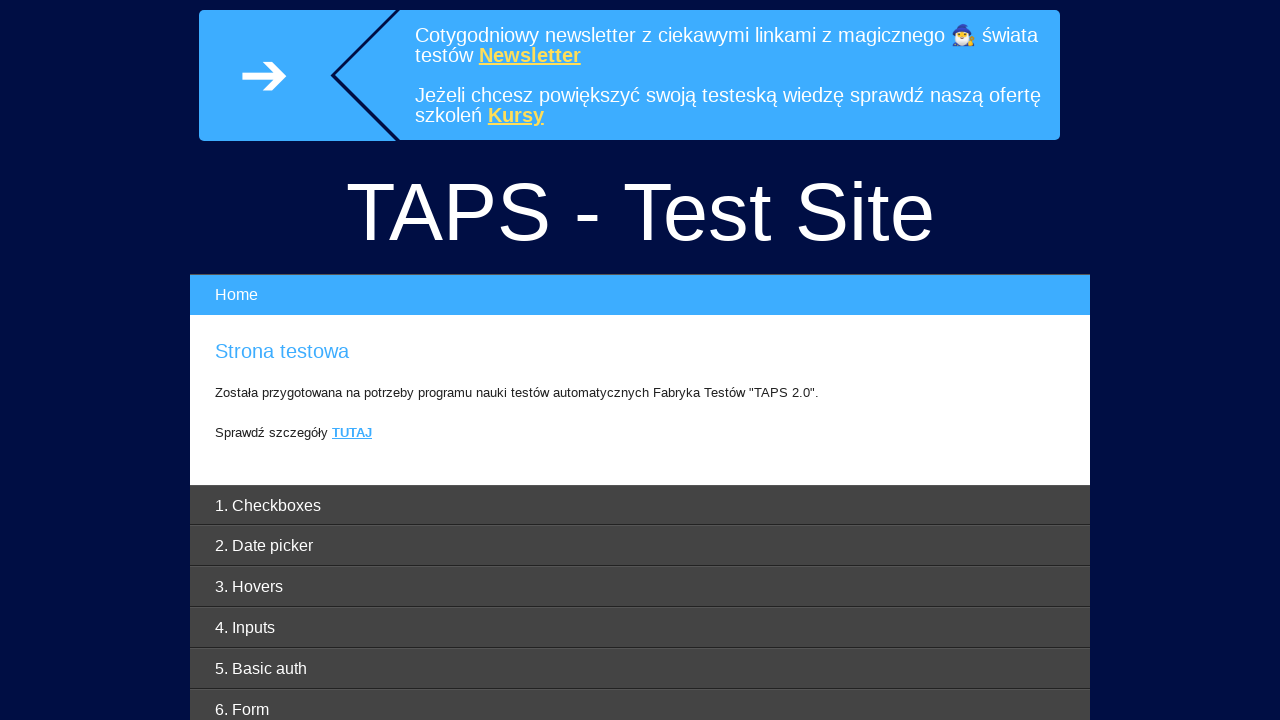